Tests a JavaScript prompt dialog by clicking a button, entering text into the prompt, accepting it, and verifying the entered text is displayed

Starting URL: https://automationfc.github.io/basic-form/index.html

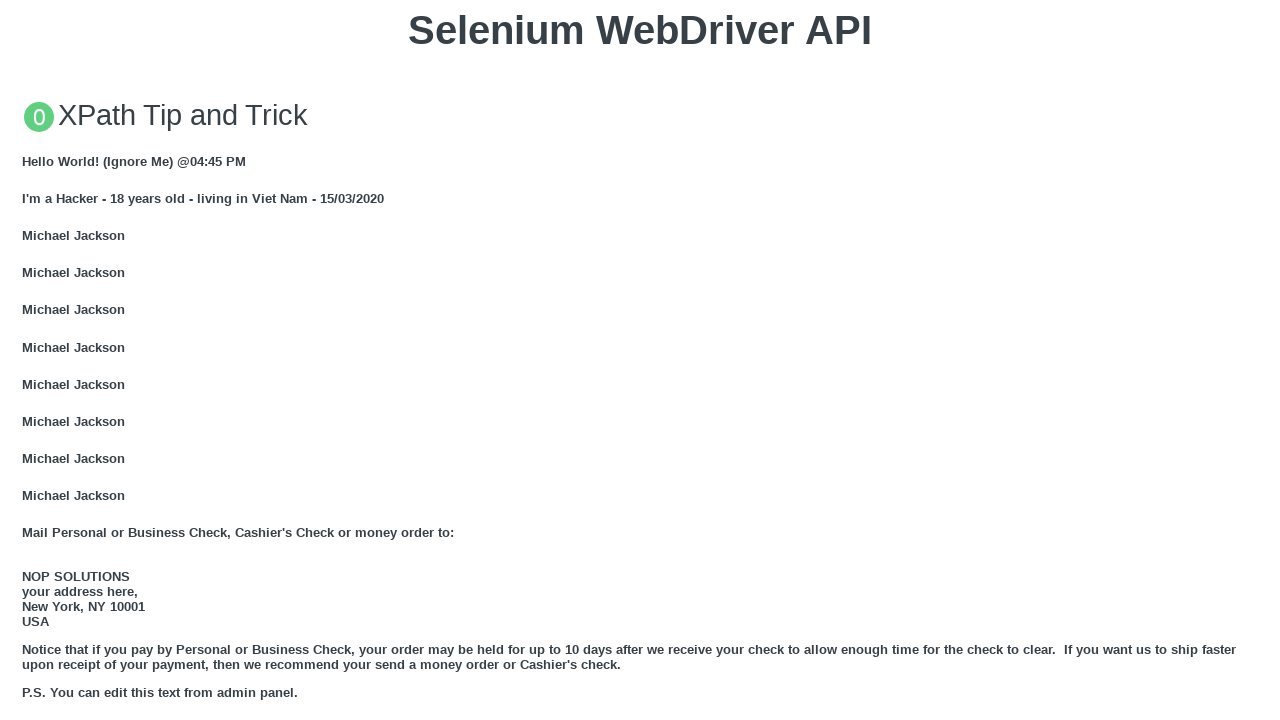

Set up dialog handler to accept prompt with text 'automation test input'
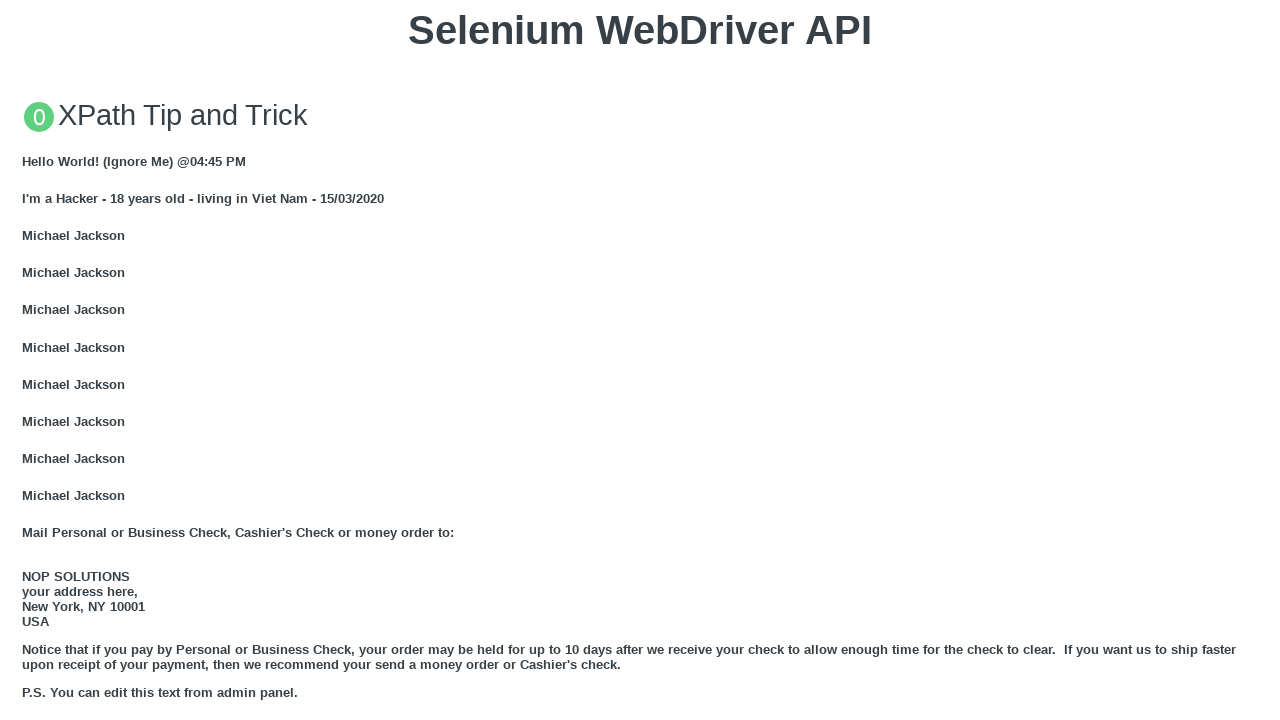

Clicked button to trigger JavaScript prompt dialog at (640, 360) on xpath=//button[text()='Click for JS Prompt']
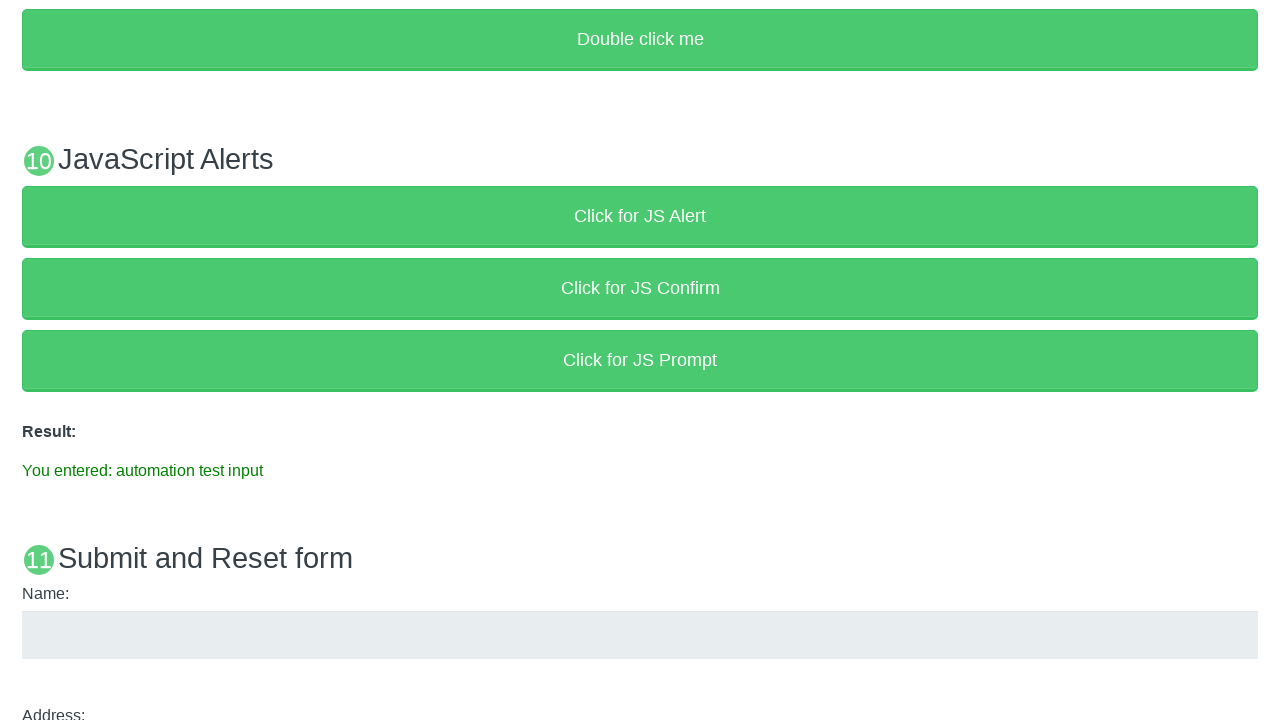

Waited for result text to update in page
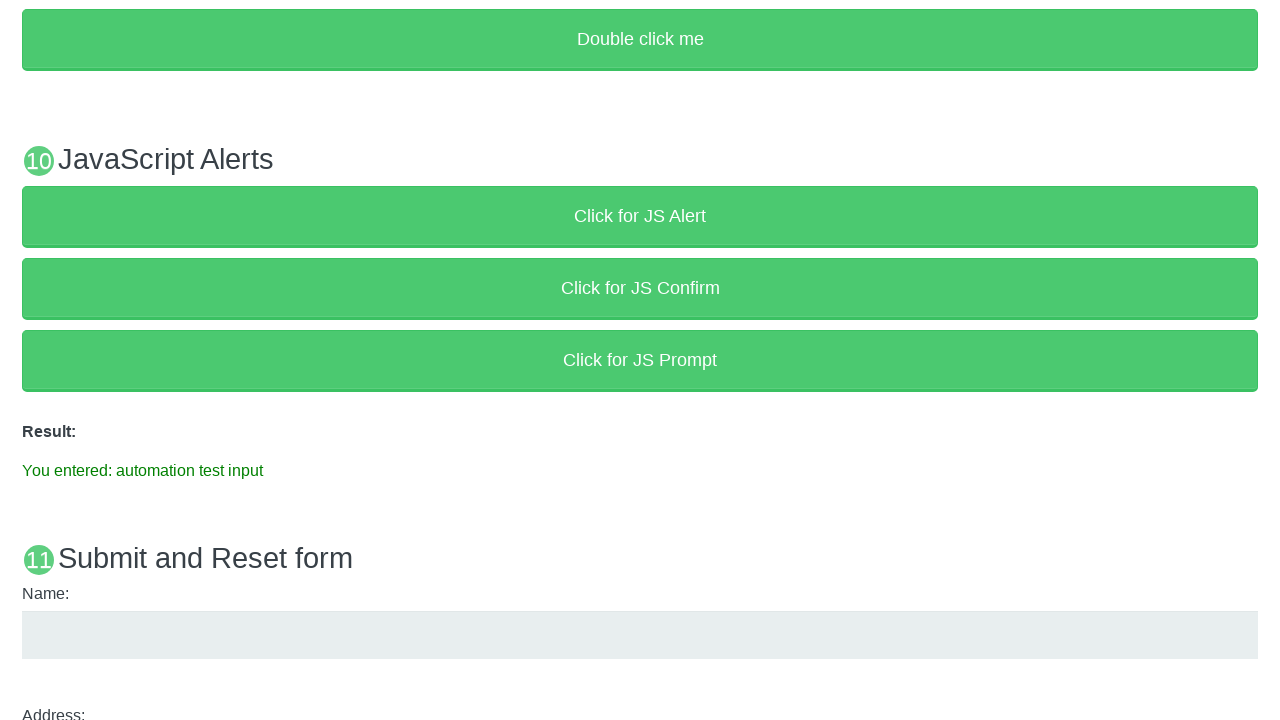

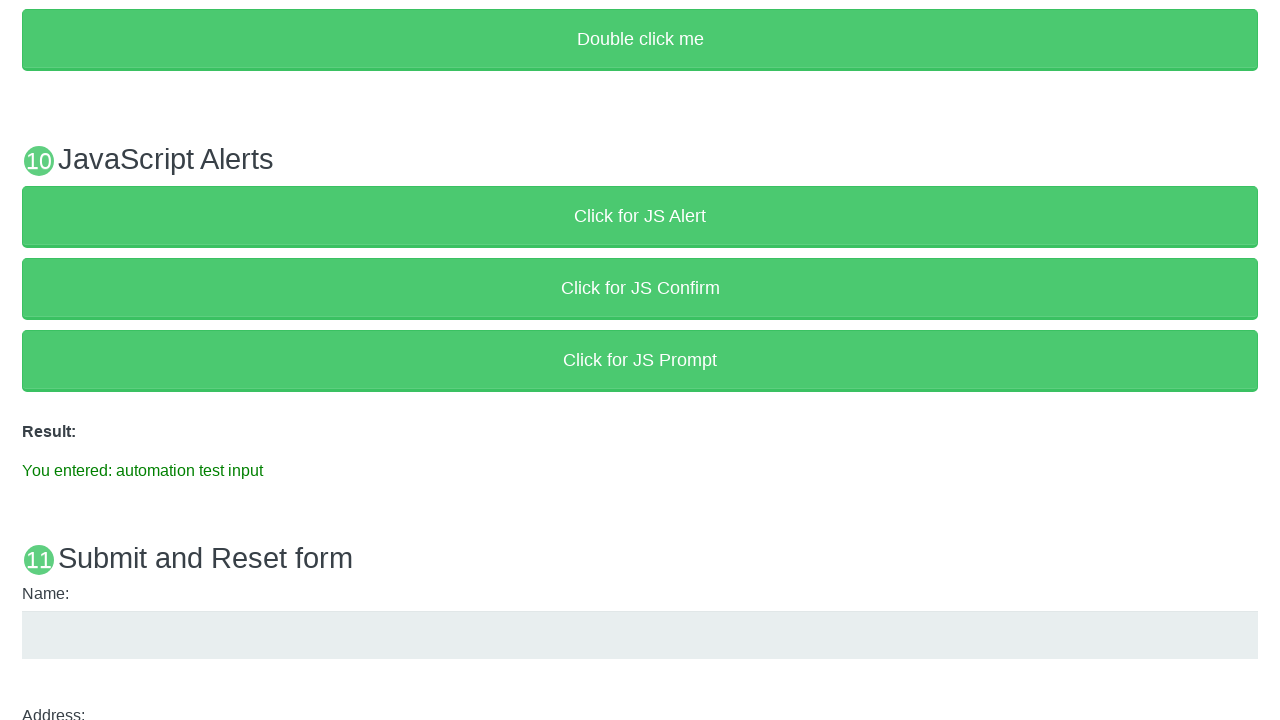